Tests the blog's search functionality by clicking the search button, entering the keyword "istio", submitting the search, and waiting for search results to appear.

Starting URL: https://leileiluoluo.com/

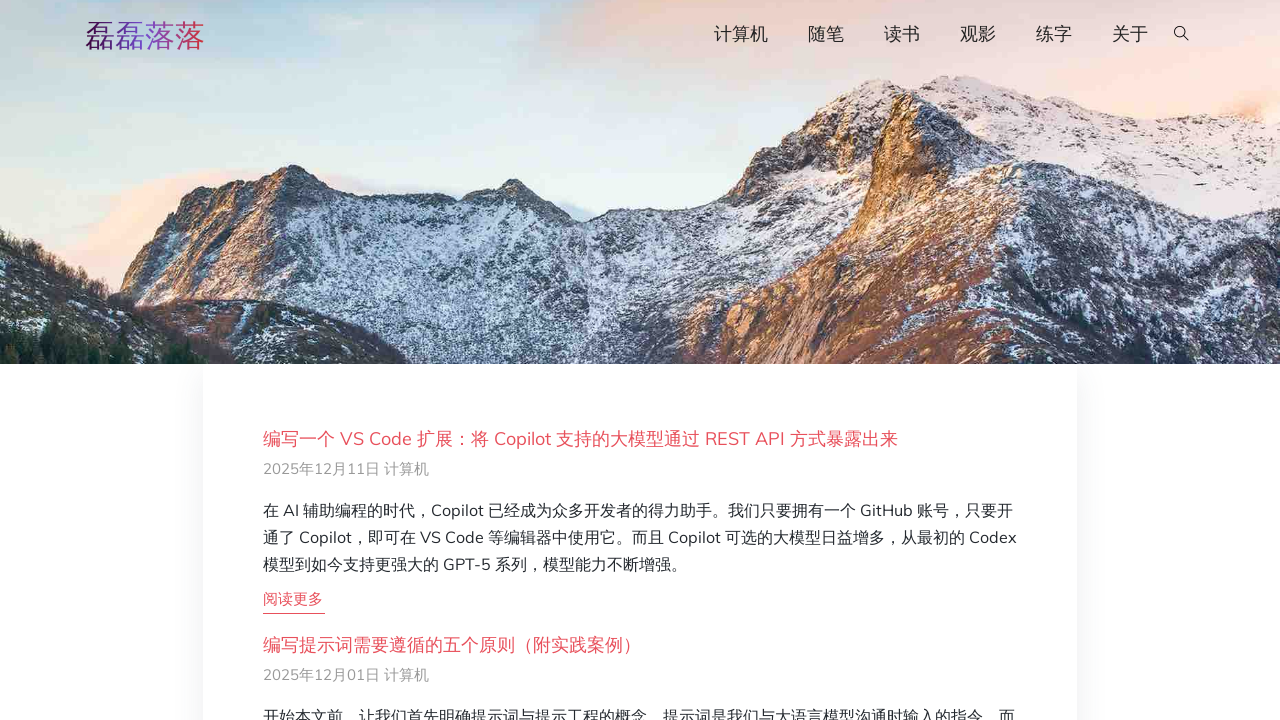

Clicked search button to open search at (1182, 35) on #searchOpen
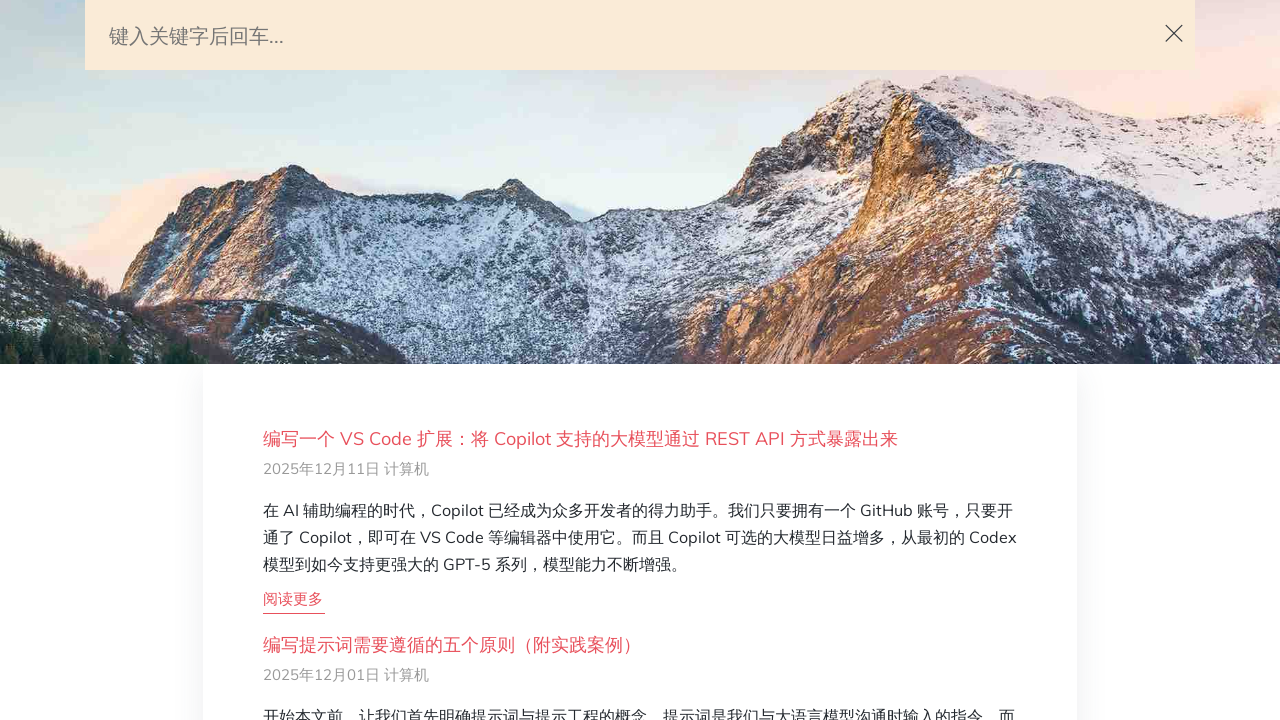

Filled search field with 'istio' on #search-query
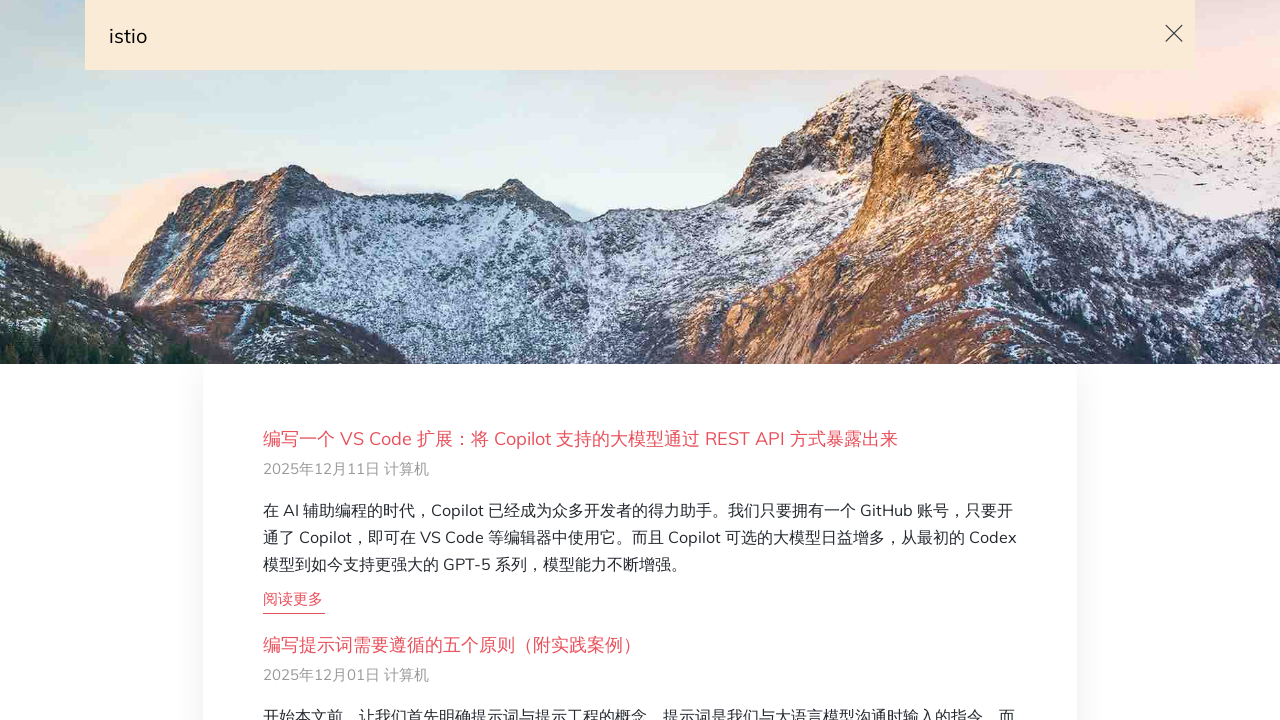

Pressed Enter to submit search query on #search-query
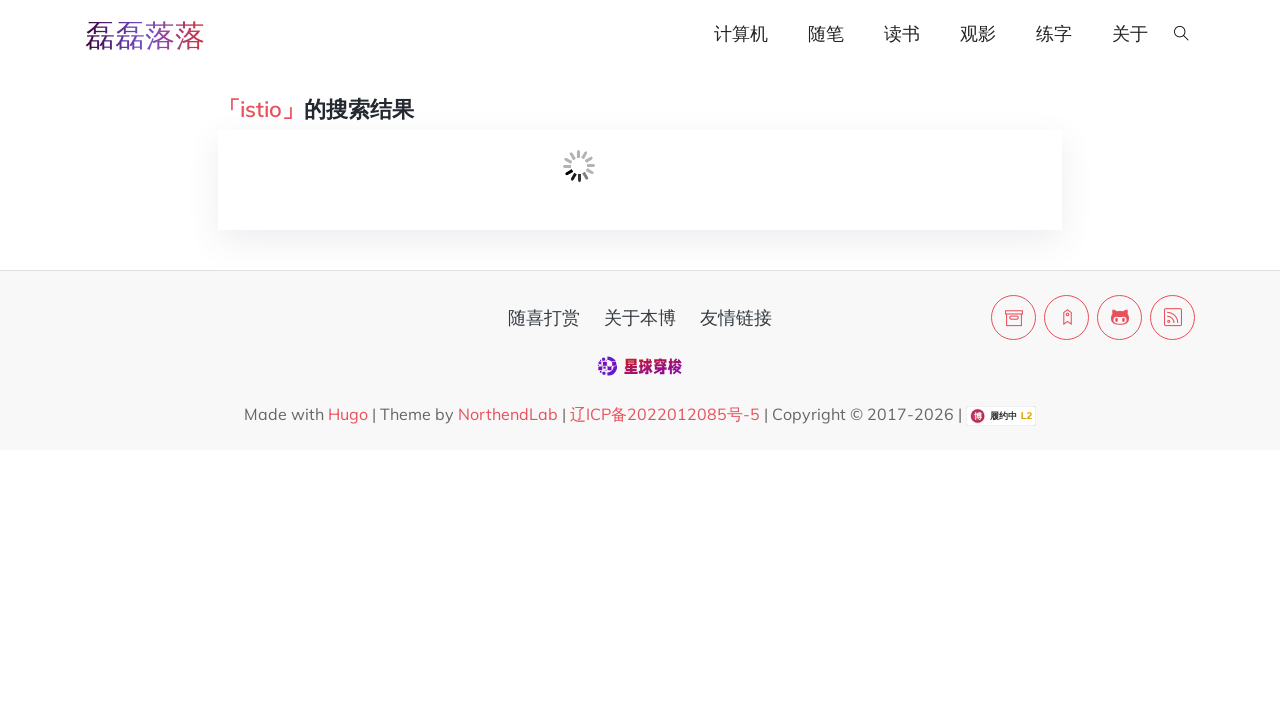

Loading indicator disappeared
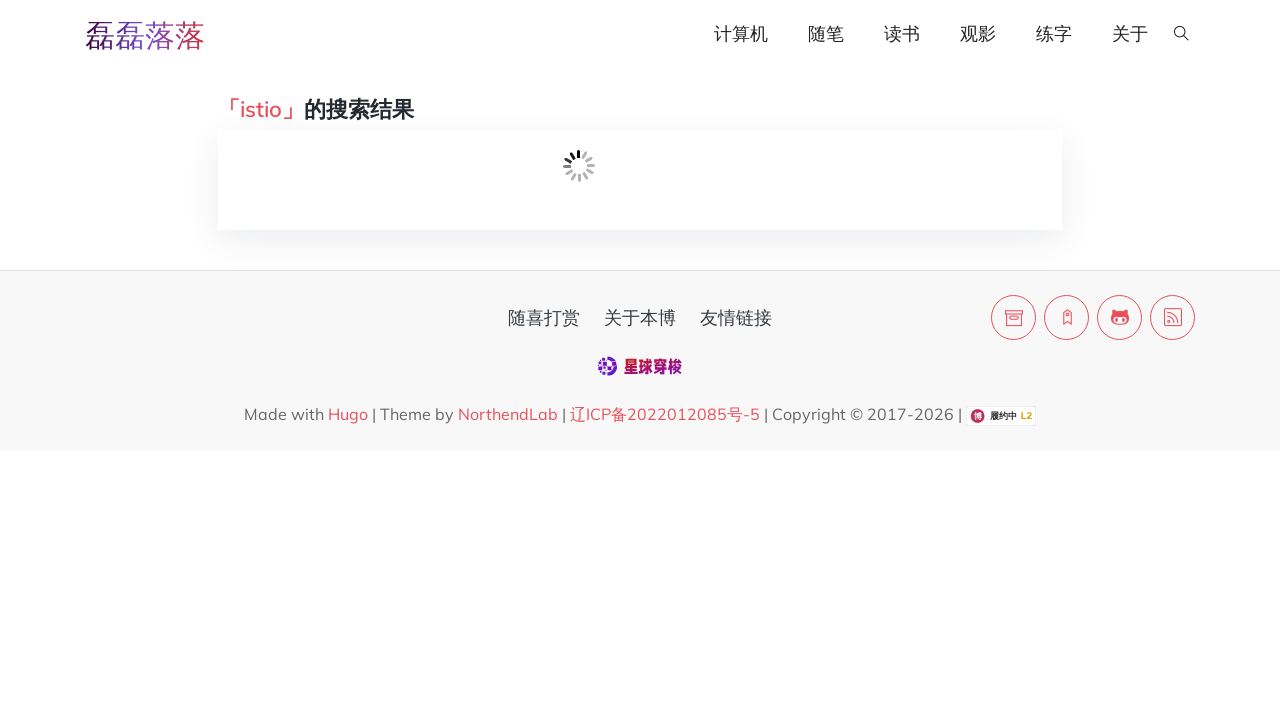

Search results for 'istio' are now displayed
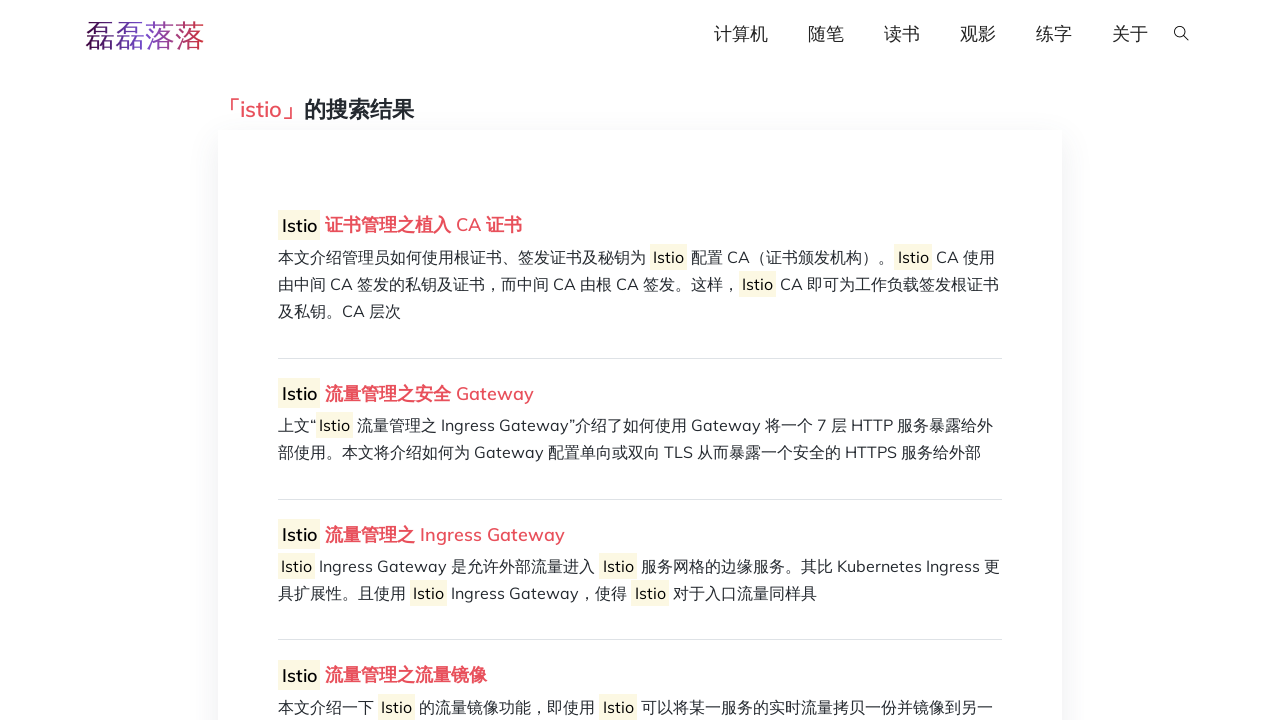

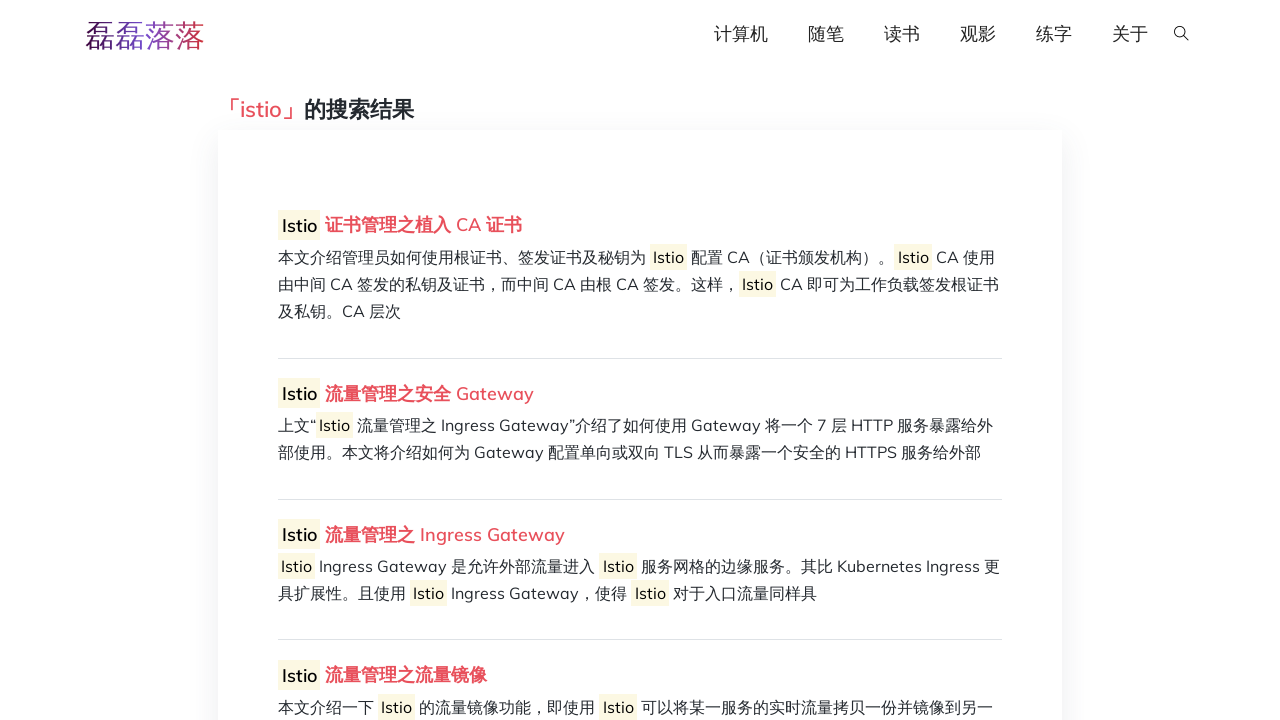